Tests various checkbox interactions including enabling, selecting specific checkboxes from lists, showing hidden checkboxes, and enabling disabled checkboxes

Starting URL: https://syntaxprojects.com/basic-checkbox-demo-homework.php

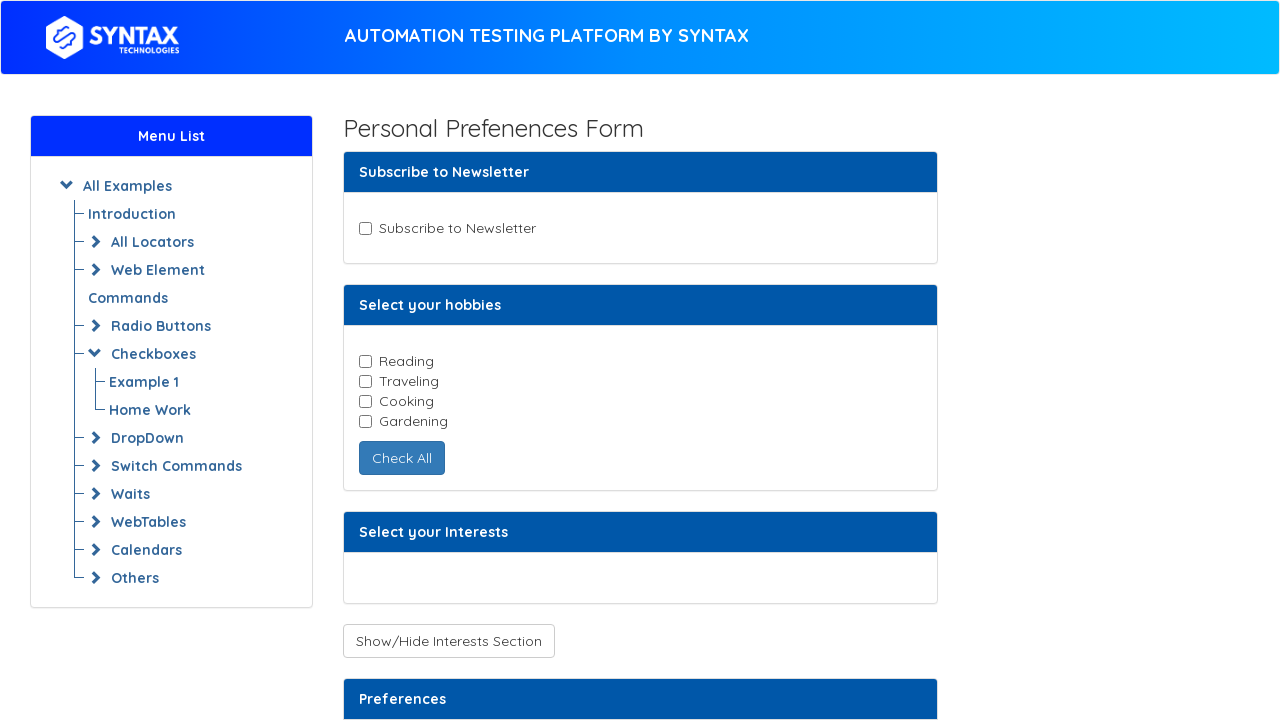

Located newsletter checkbox element
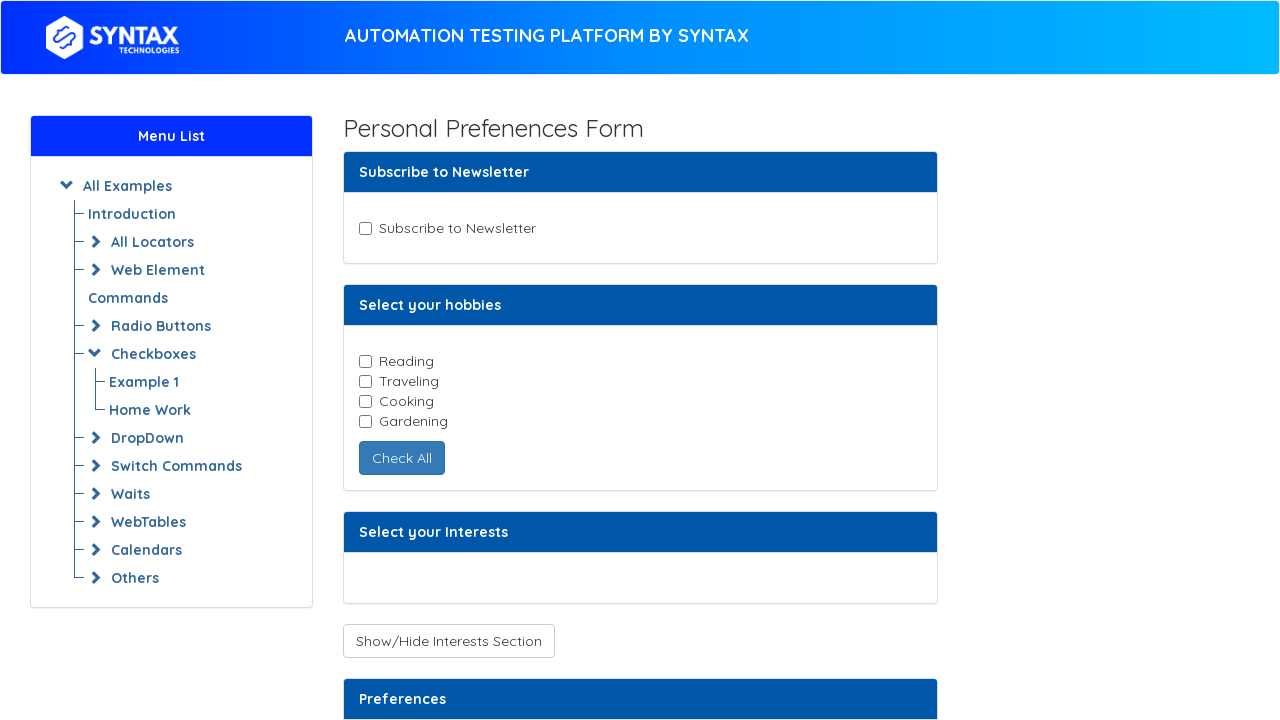

Verified newsletter checkbox is enabled
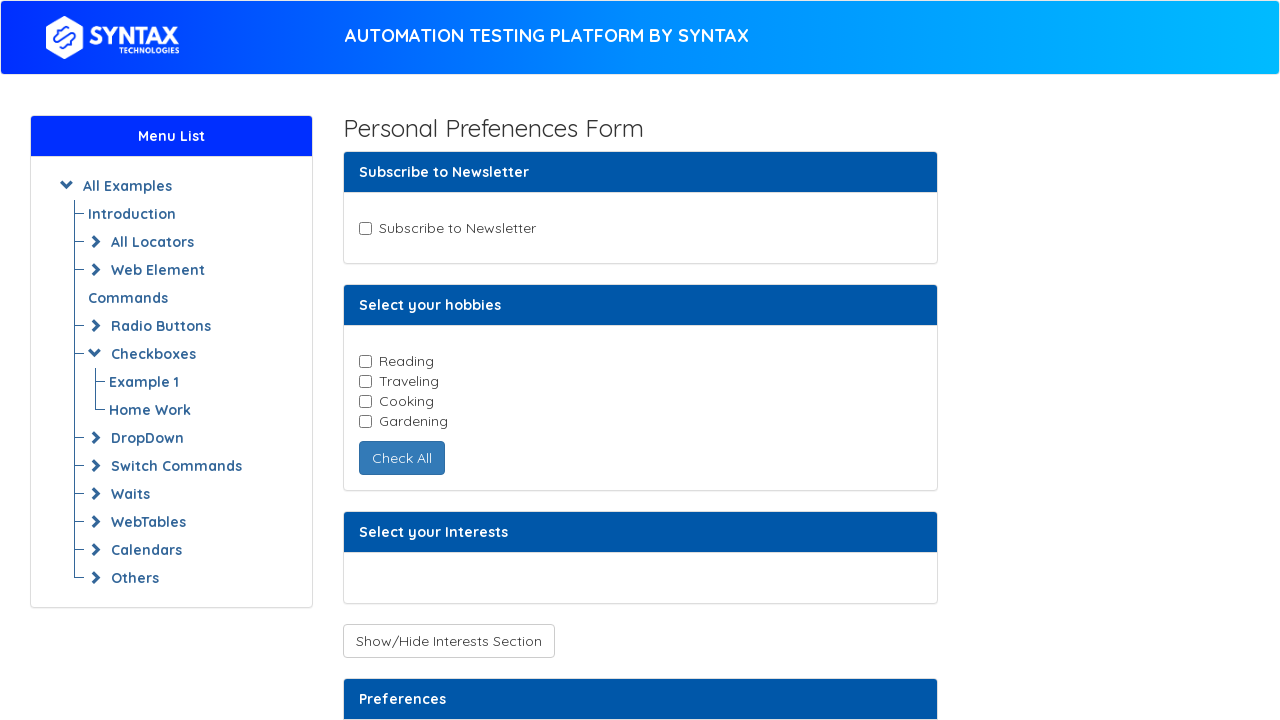

Clicked newsletter checkbox to subscribe at (365, 228) on input#newsletter
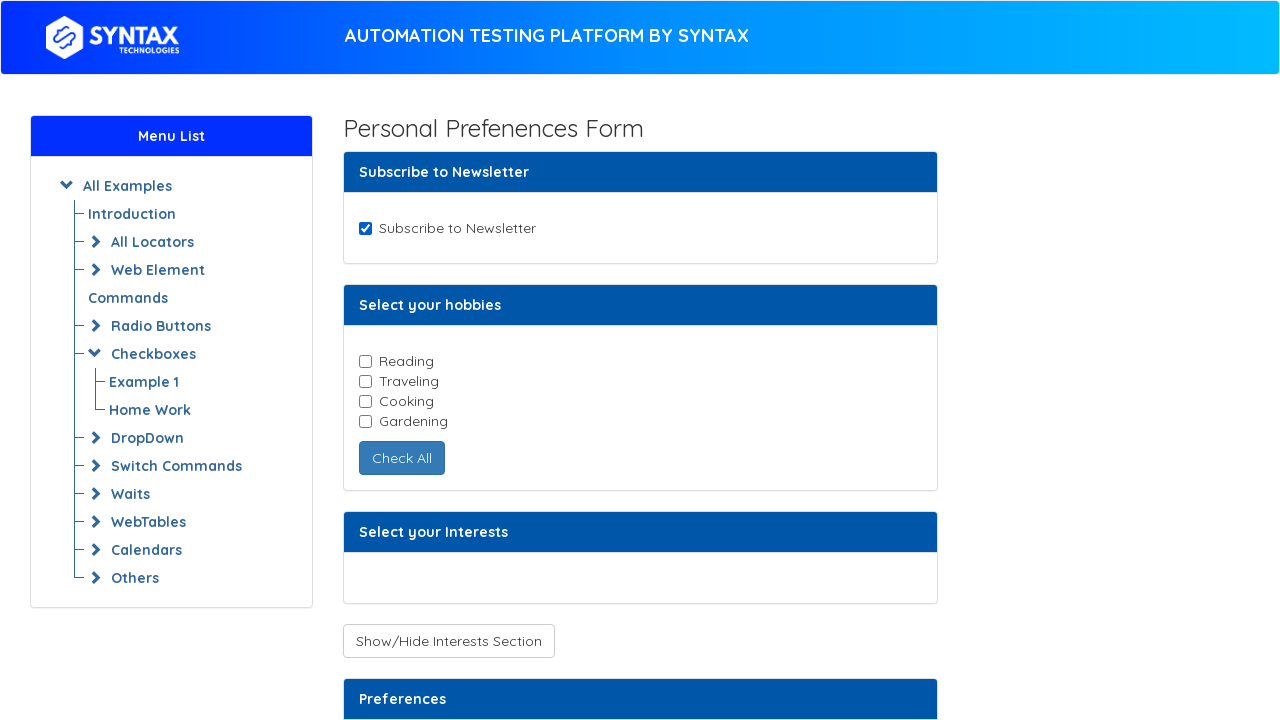

Located all hobby checkboxes
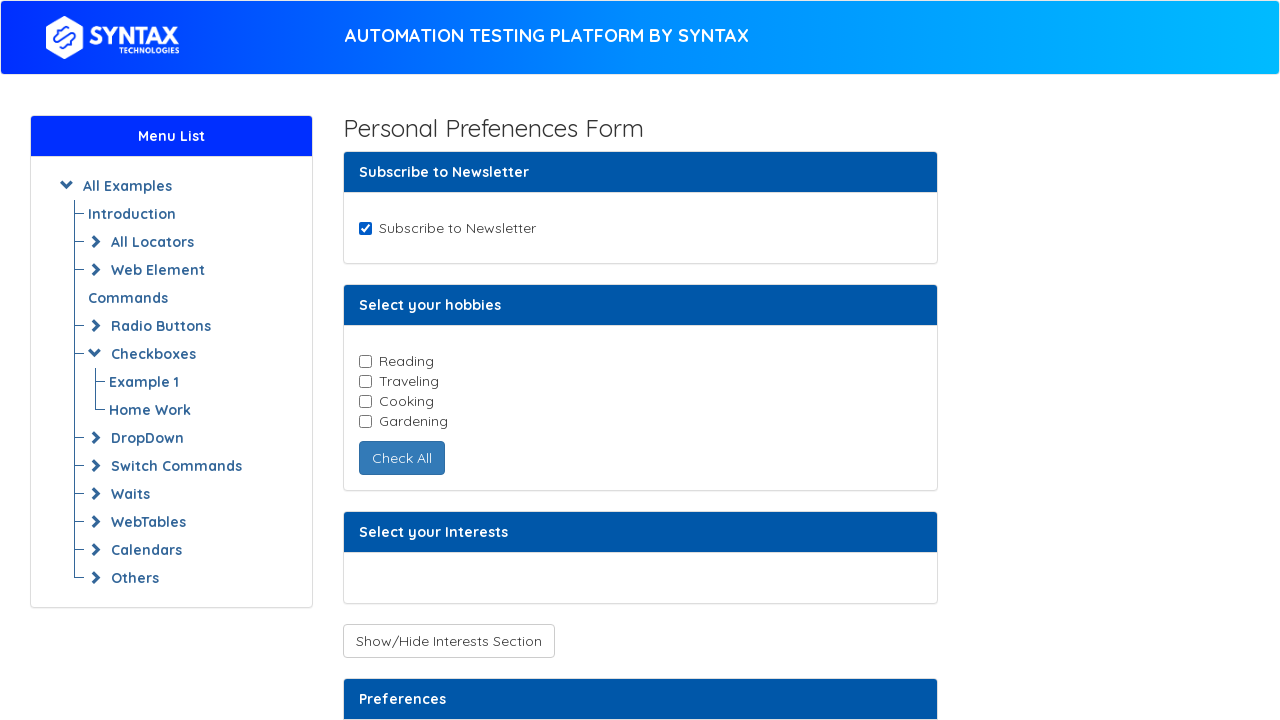

Retrieved hobby checkbox value: reading
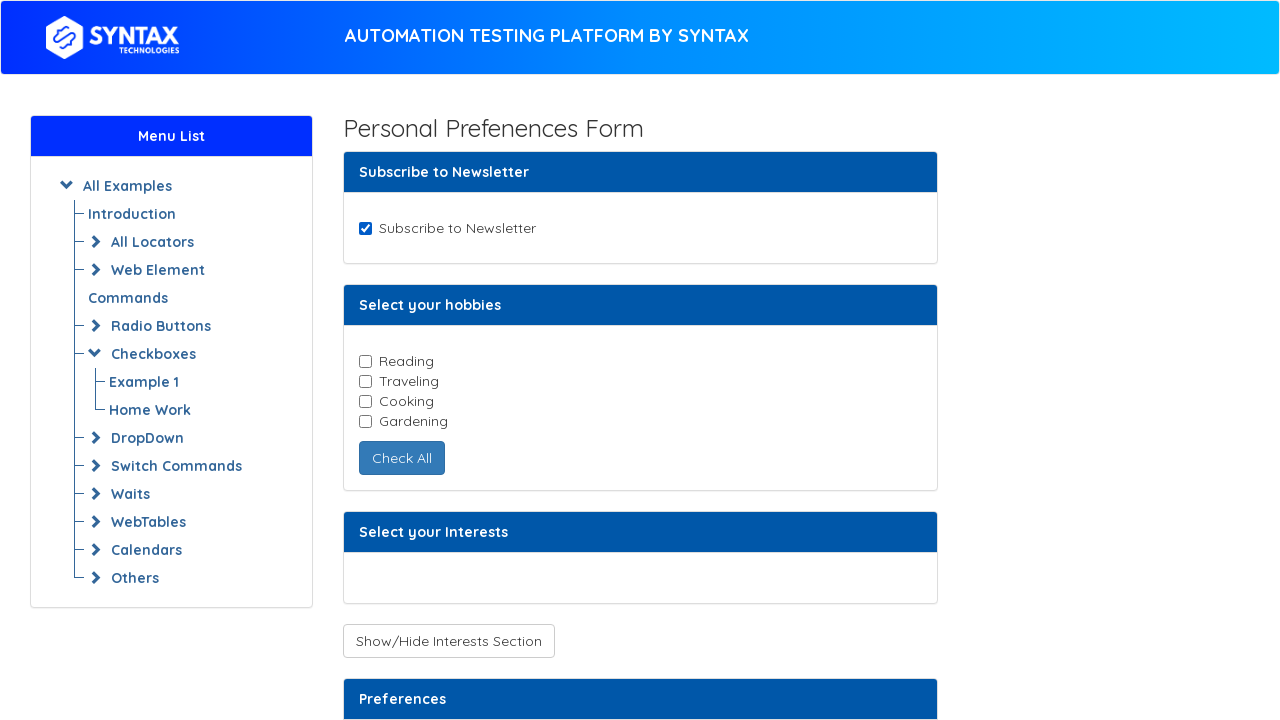

Clicked hobby checkbox: reading at (365, 361) on input.cb-element >> nth=0
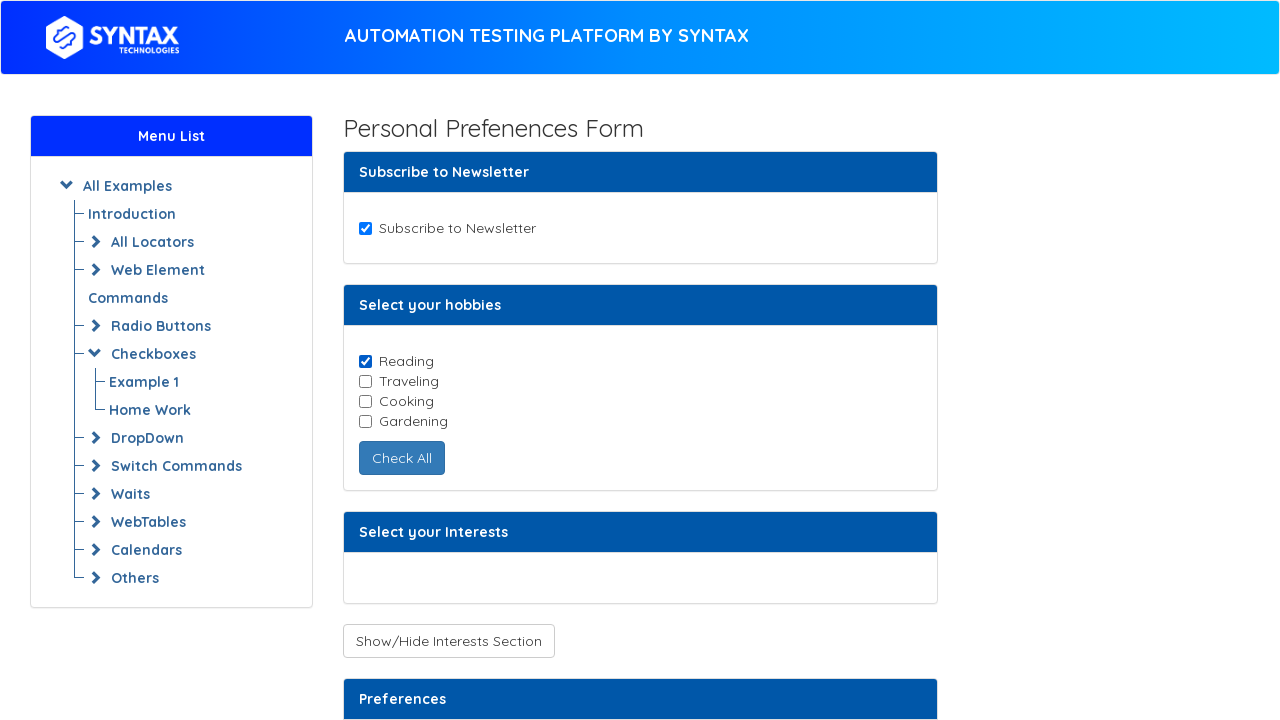

Retrieved hobby checkbox value: traveling
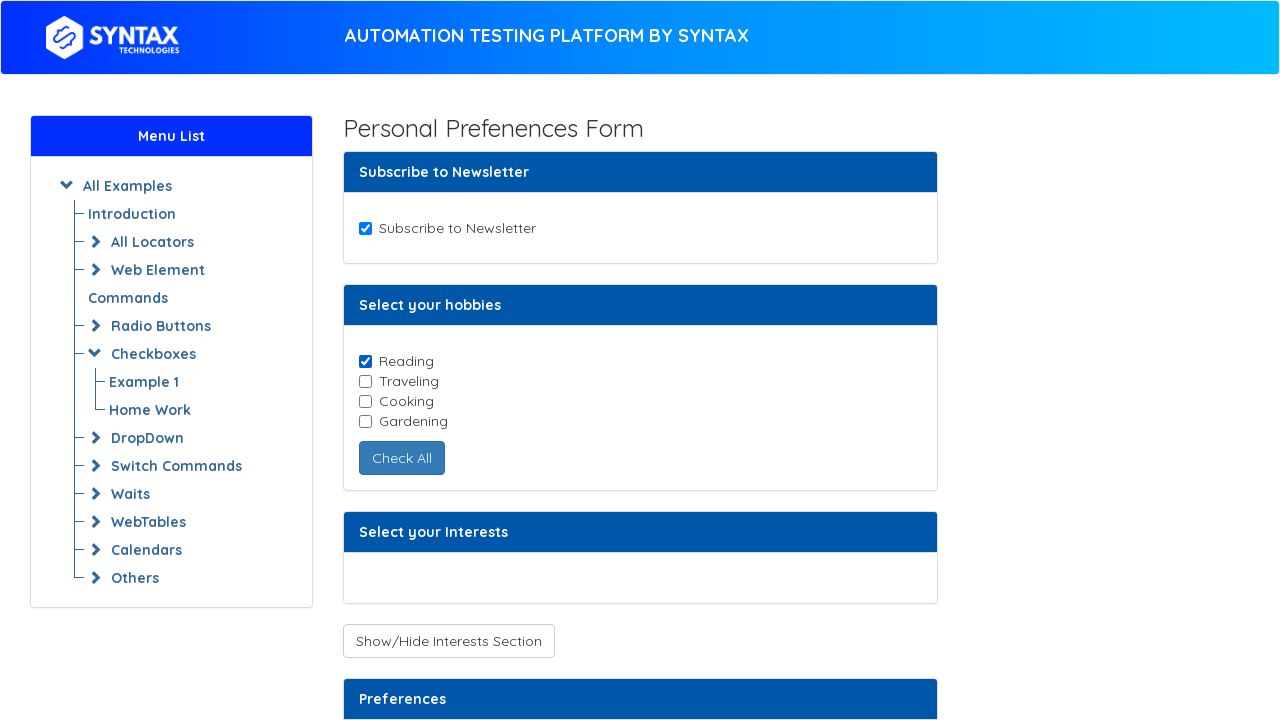

Retrieved hobby checkbox value: cooking
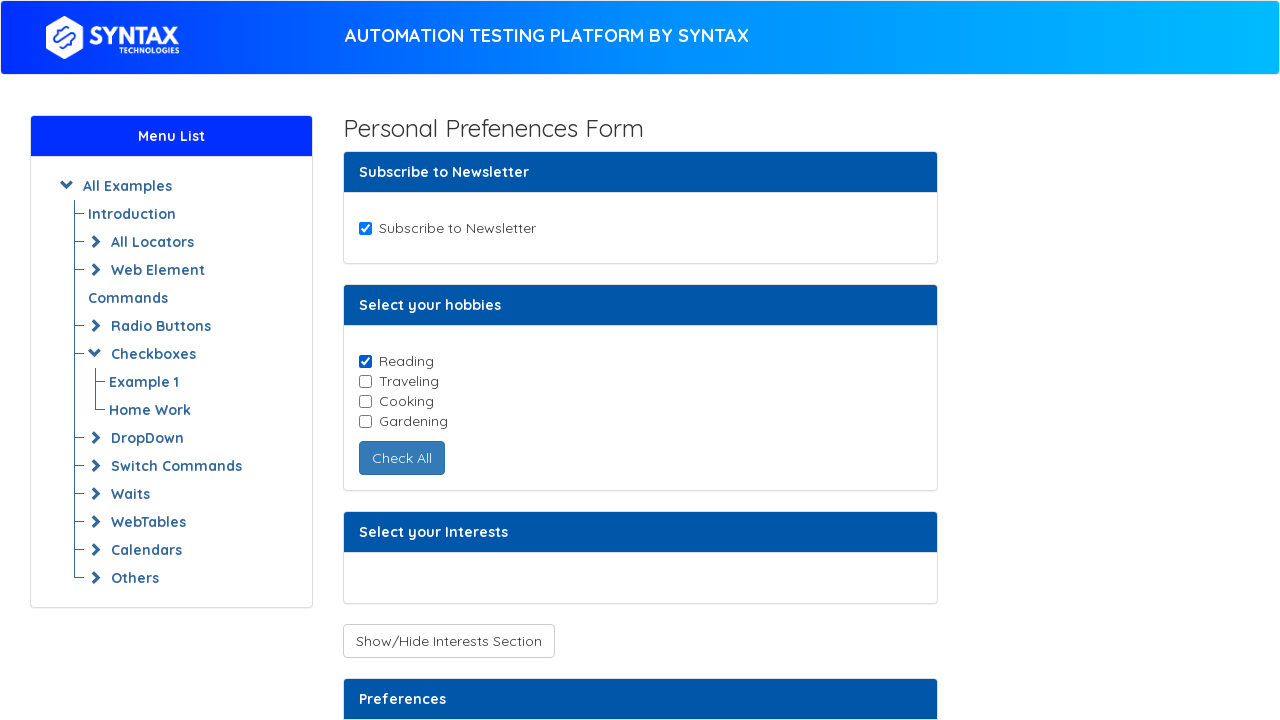

Clicked hobby checkbox: cooking at (365, 401) on input.cb-element >> nth=2
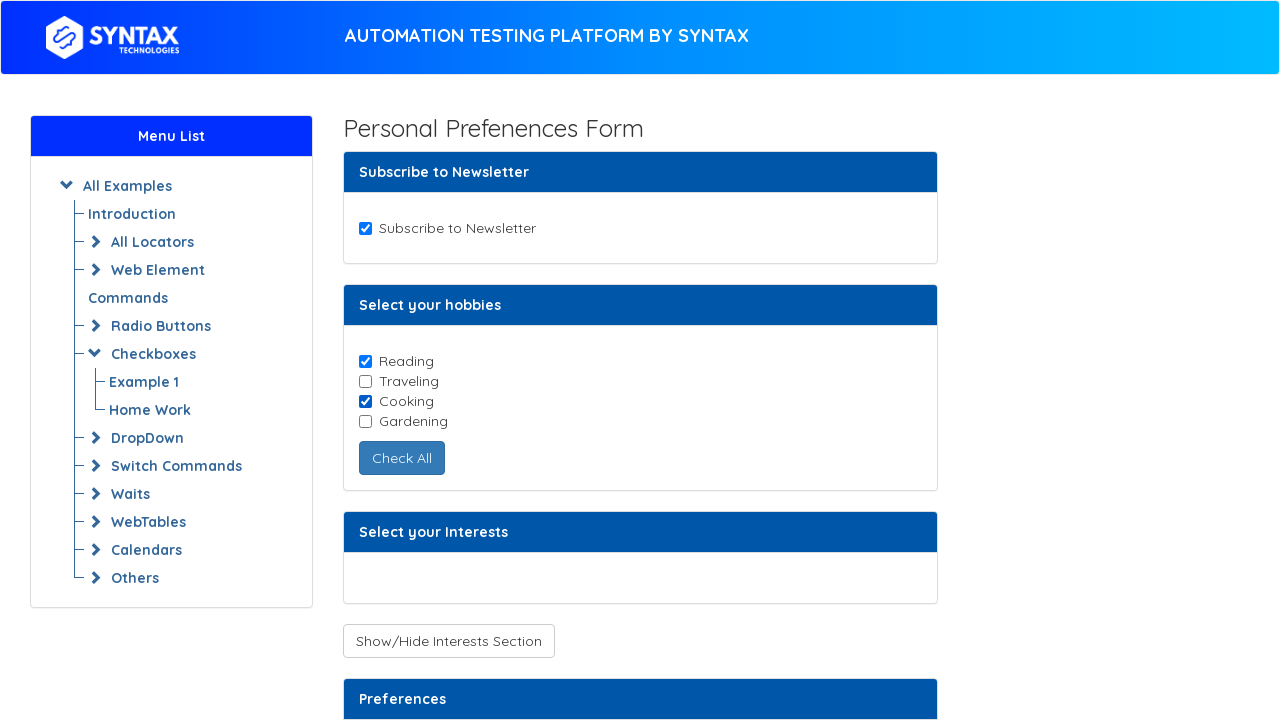

Retrieved hobby checkbox value: gardening
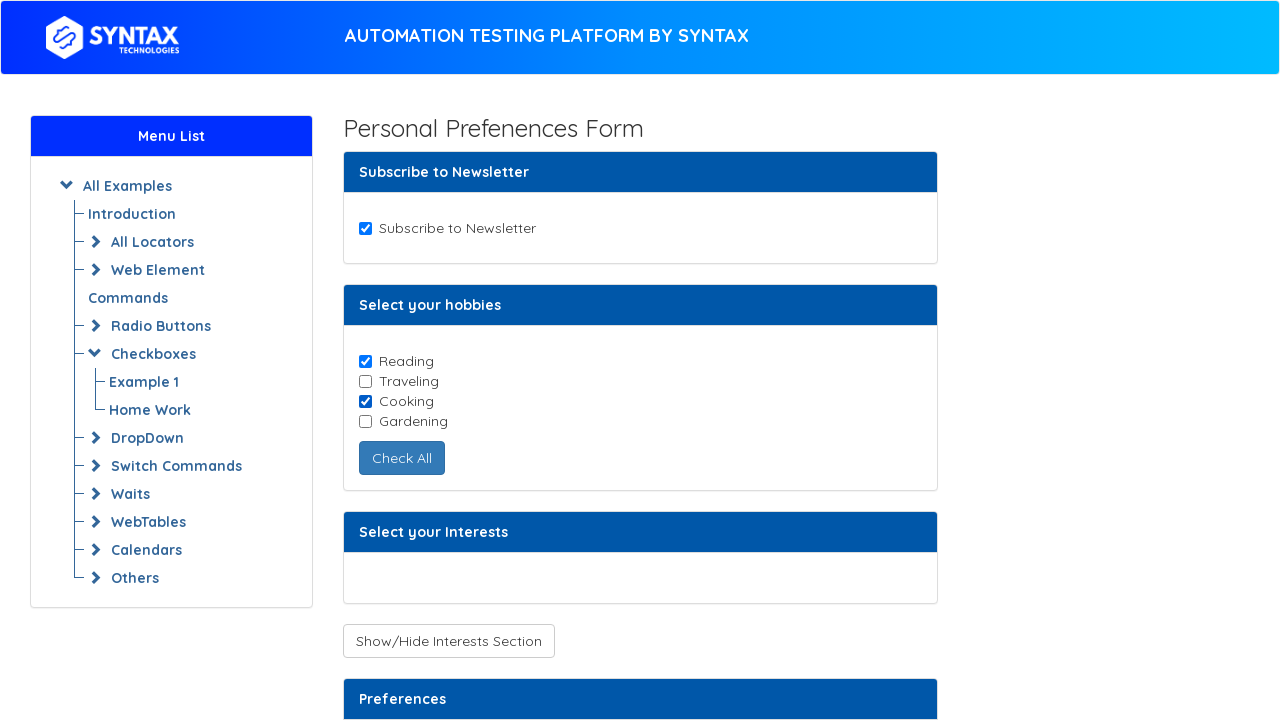

Located Support checkbox element
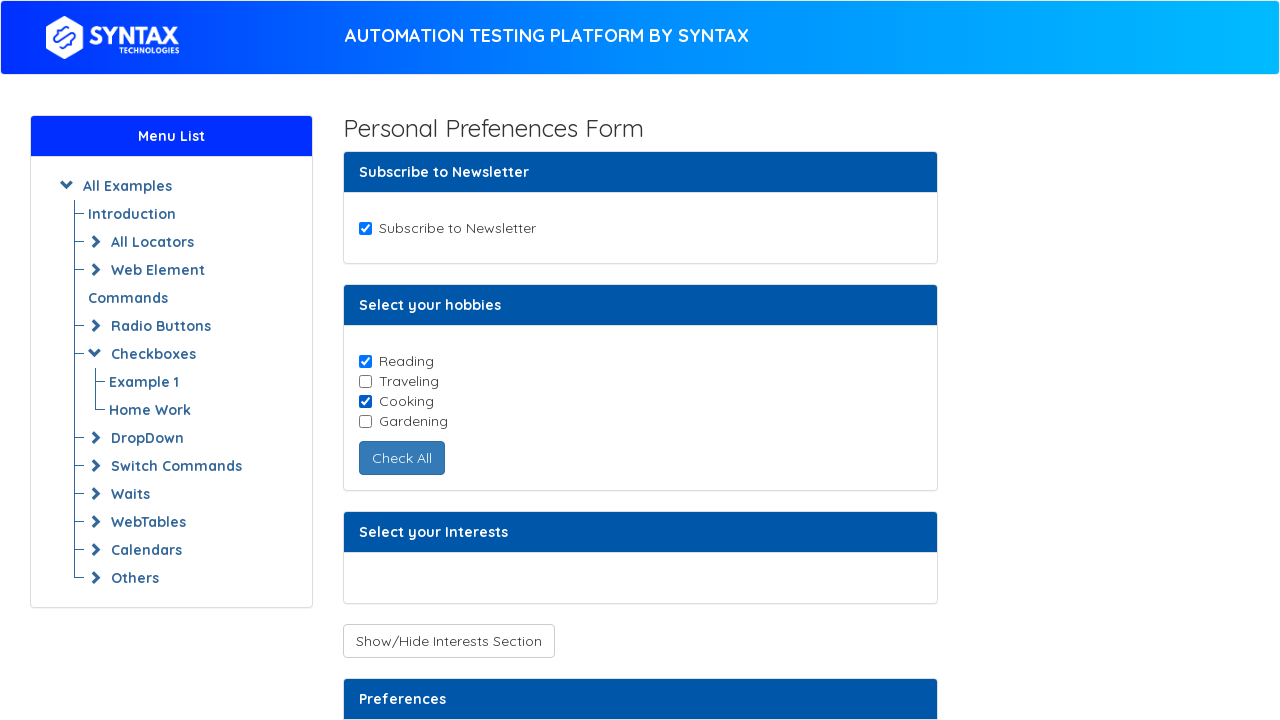

Located Music checkbox element
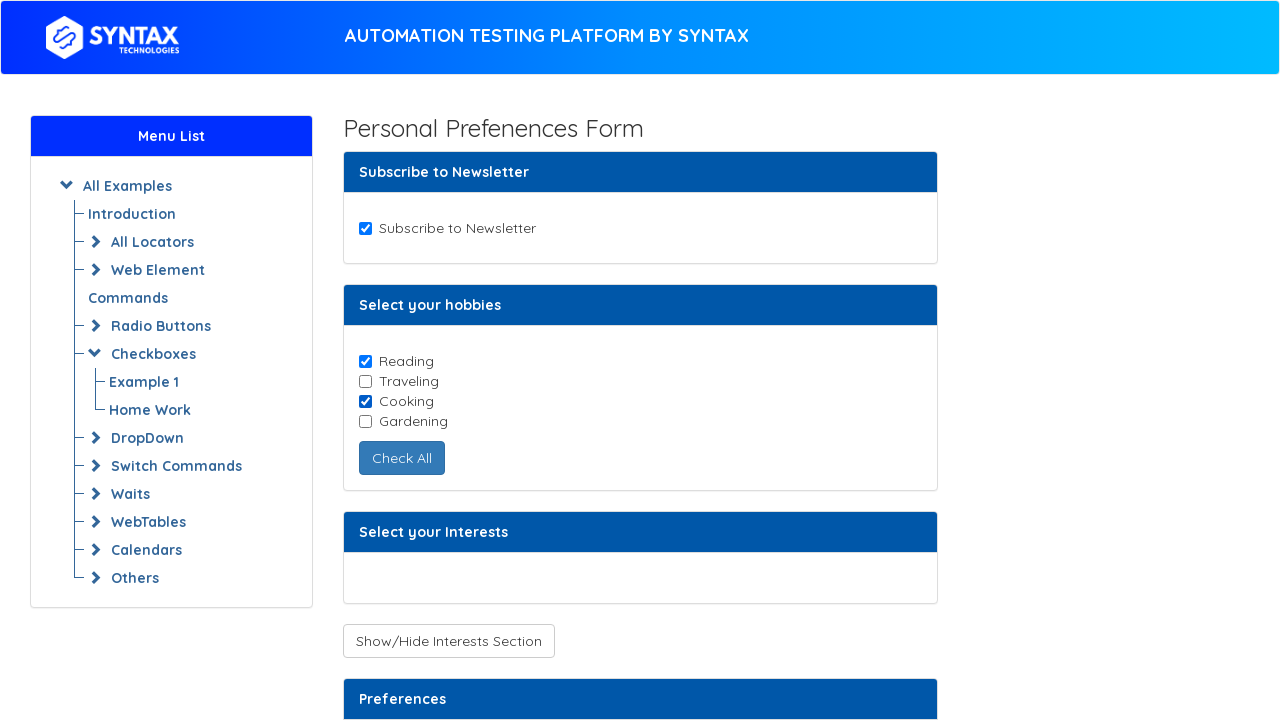

Clicked Show Checkboxes button to reveal hidden interest checkboxes at (448, 641) on button#toggleCheckboxButtons
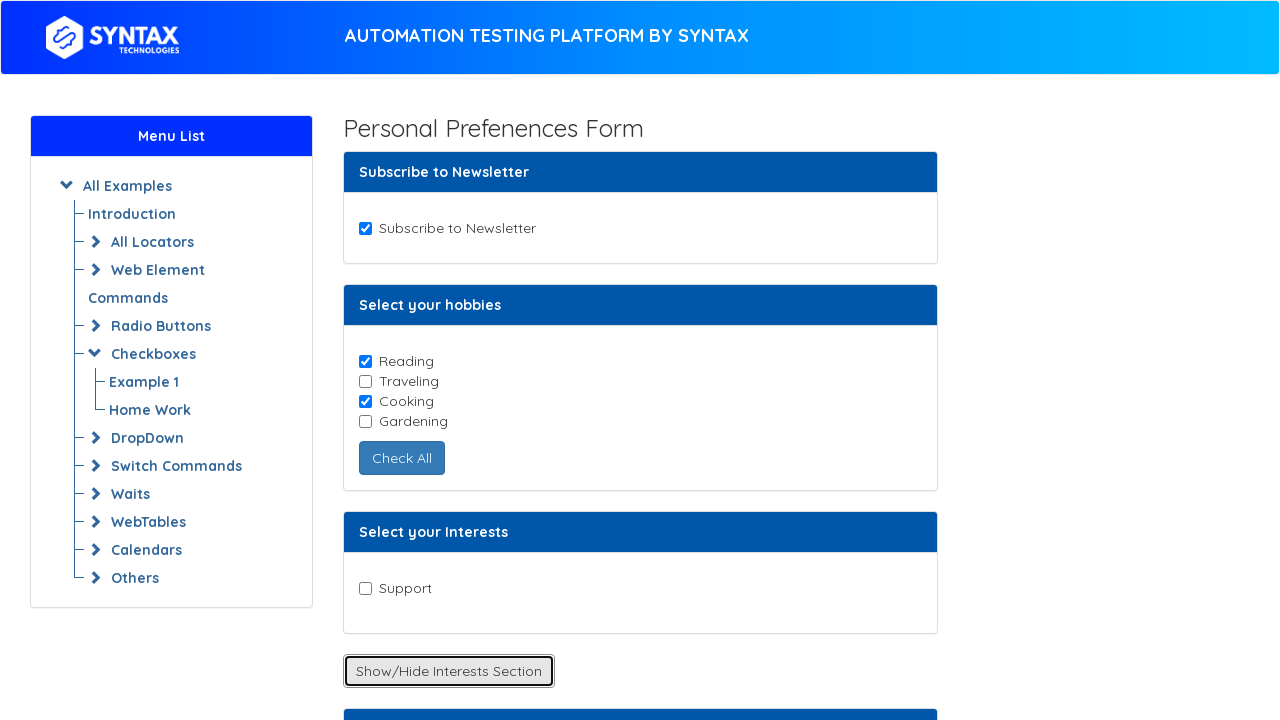

Waited for hidden checkboxes to become visible
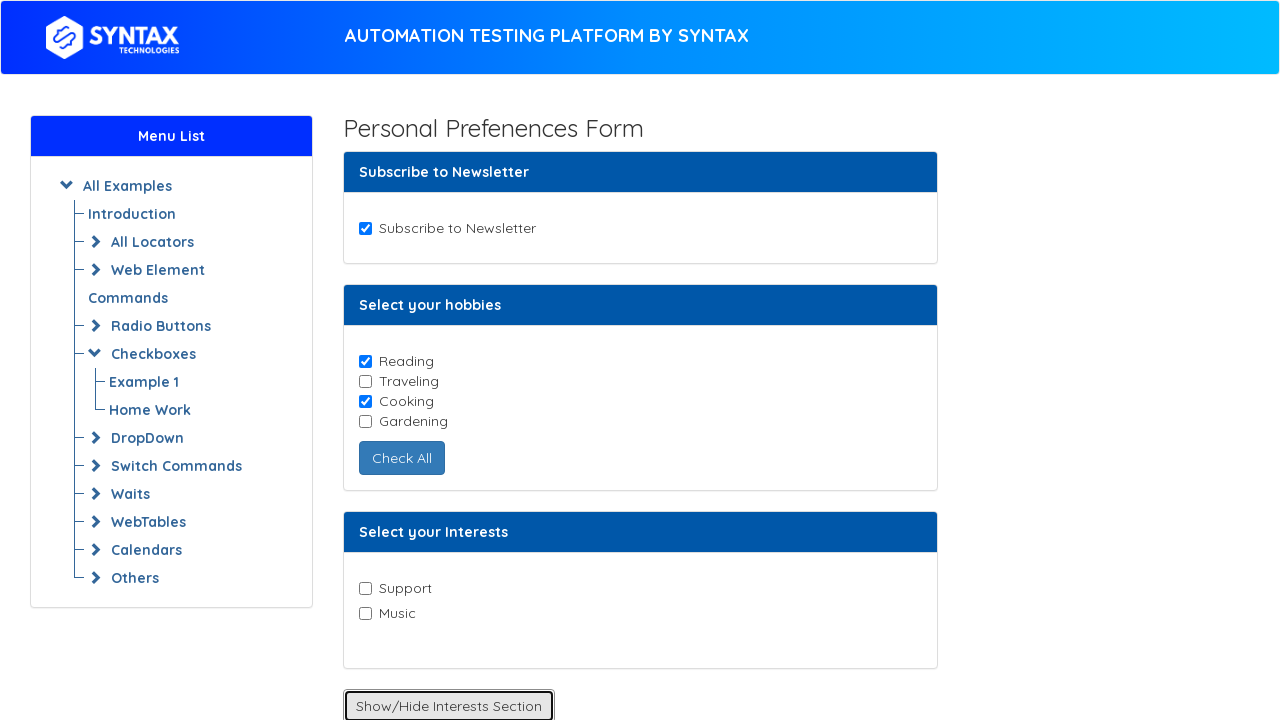

Clicked Music checkbox at (365, 613) on input[value='Music']
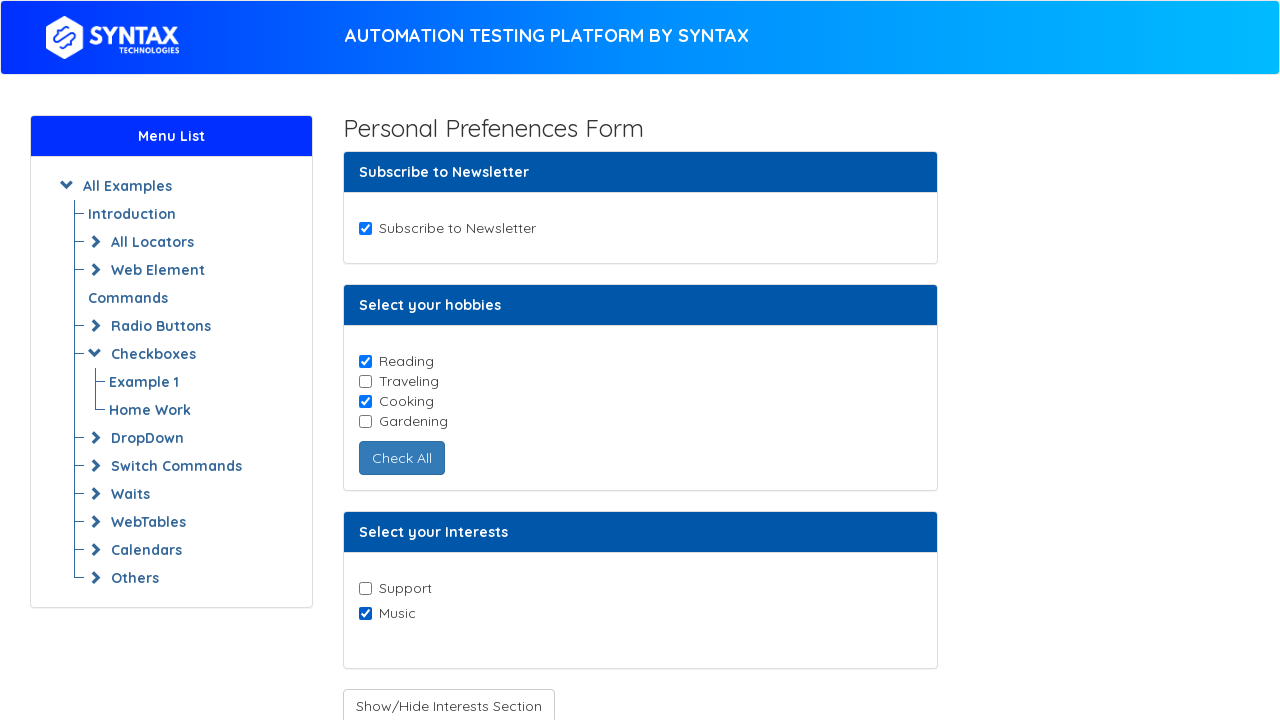

Located Receive Notifications checkbox element
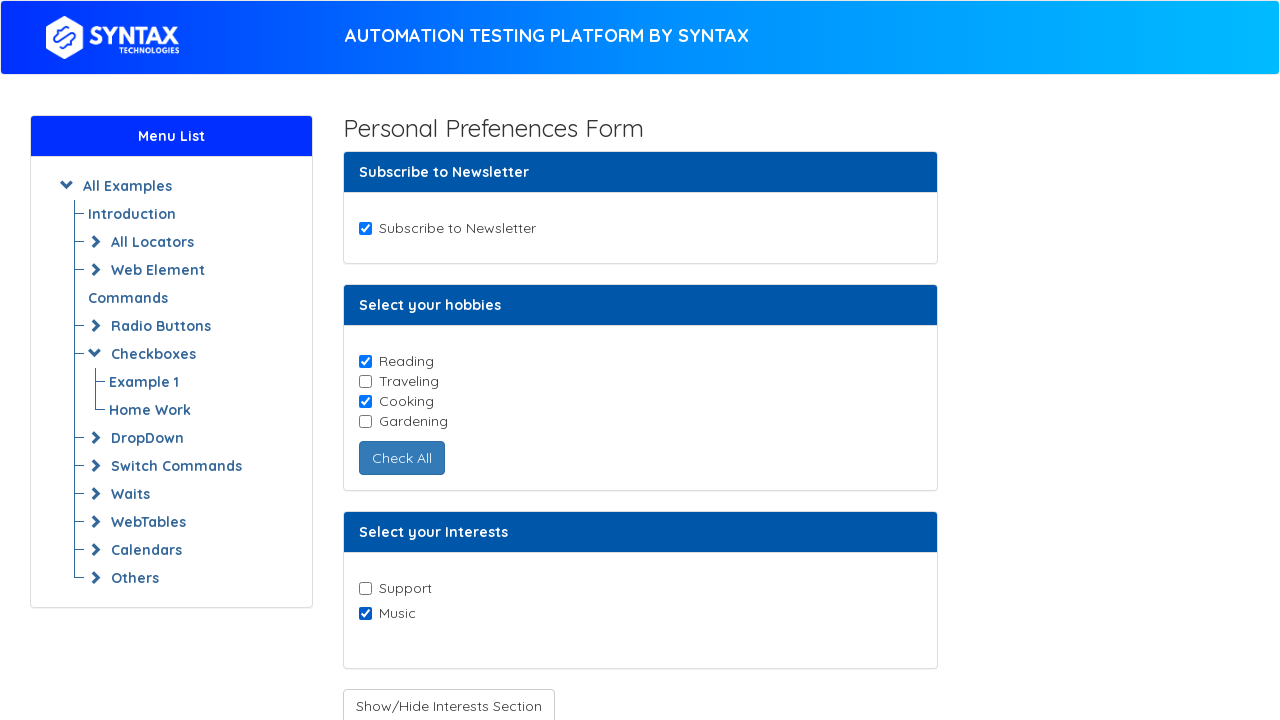

Located Enable checkbox button
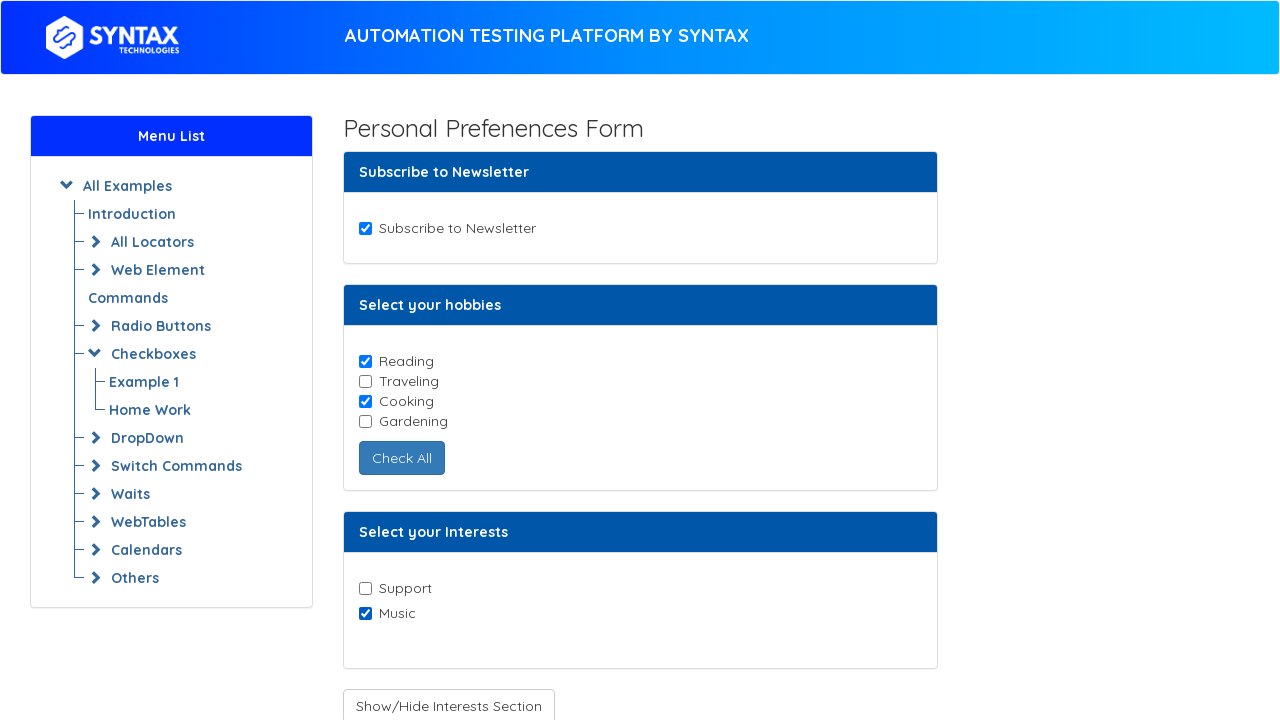

Verified Receive Notifications checkbox is disabled
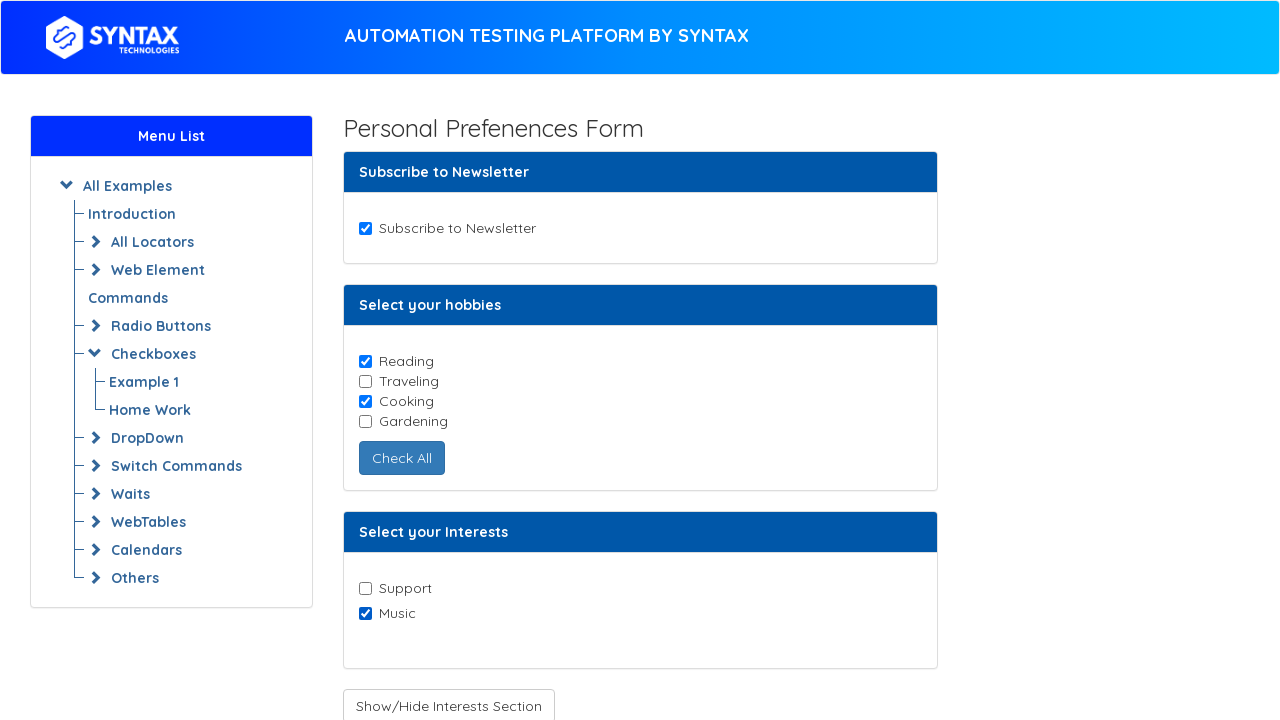

Clicked Enable button to enable Receive Notifications checkbox at (436, 407) on button#enabledcheckbox
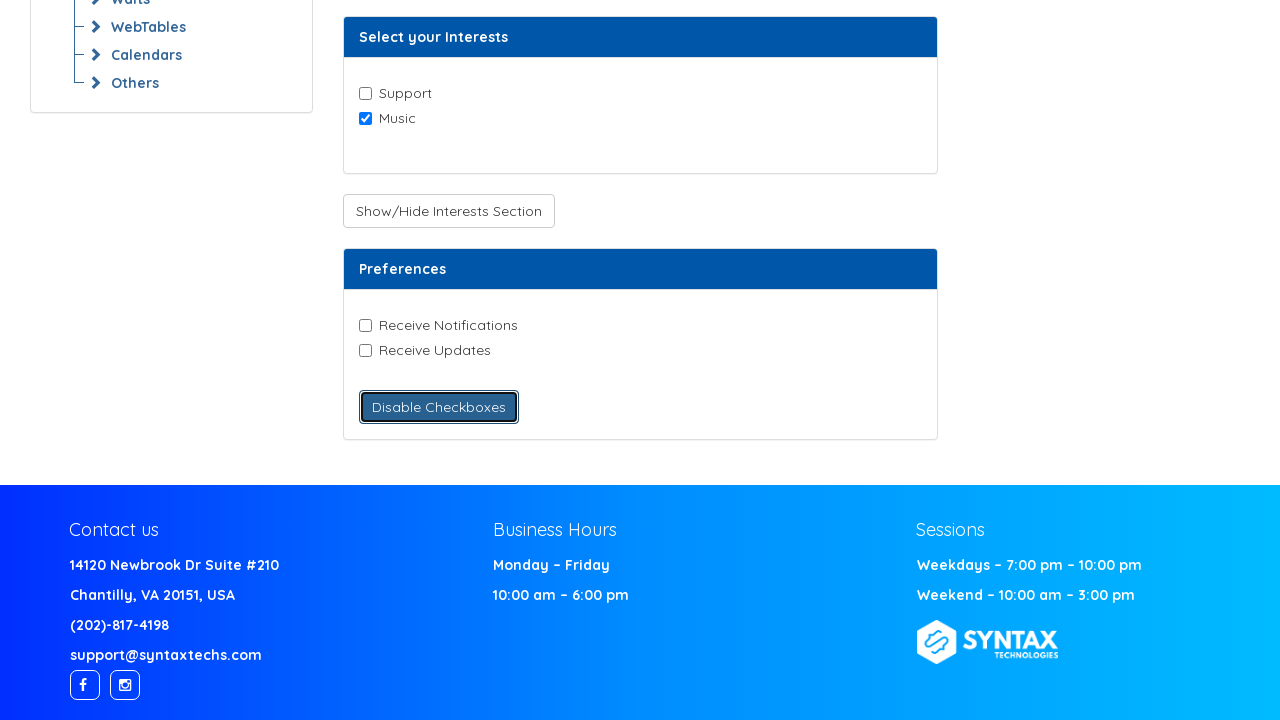

Waited for Receive Notifications checkbox to be enabled
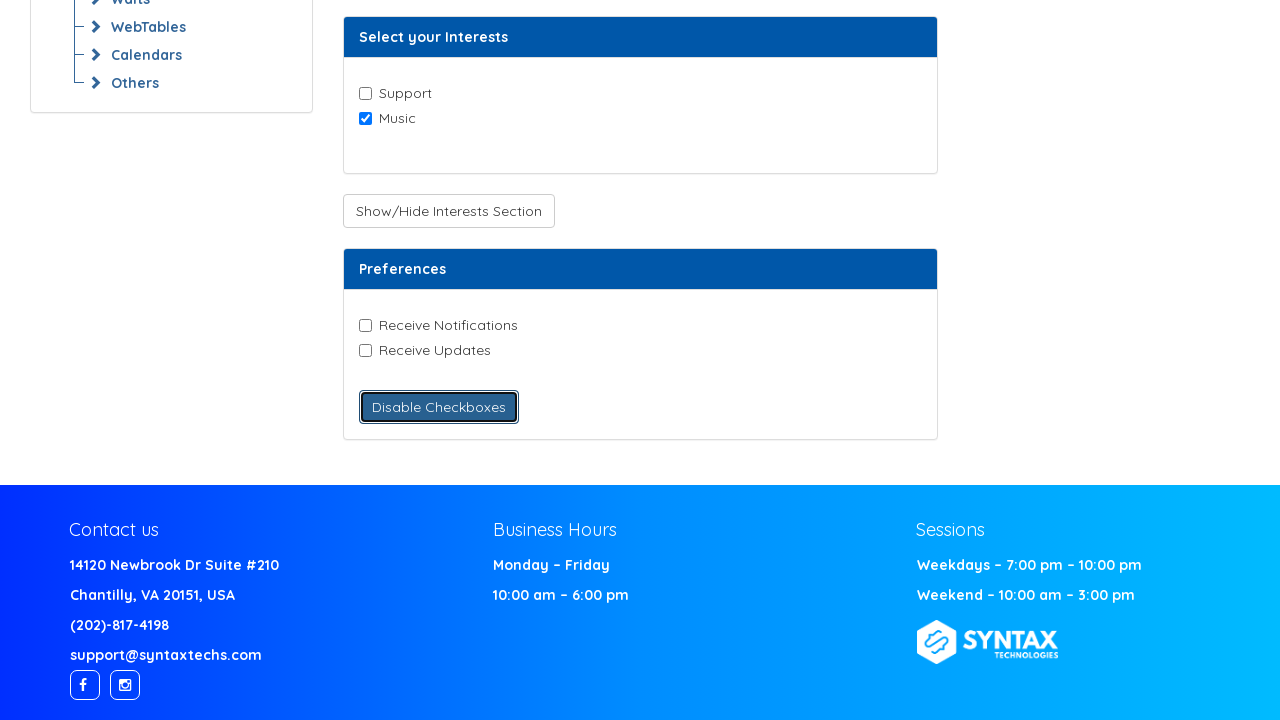

Clicked Receive Notifications checkbox at (365, 325) on input[value='Receive-Notifications']
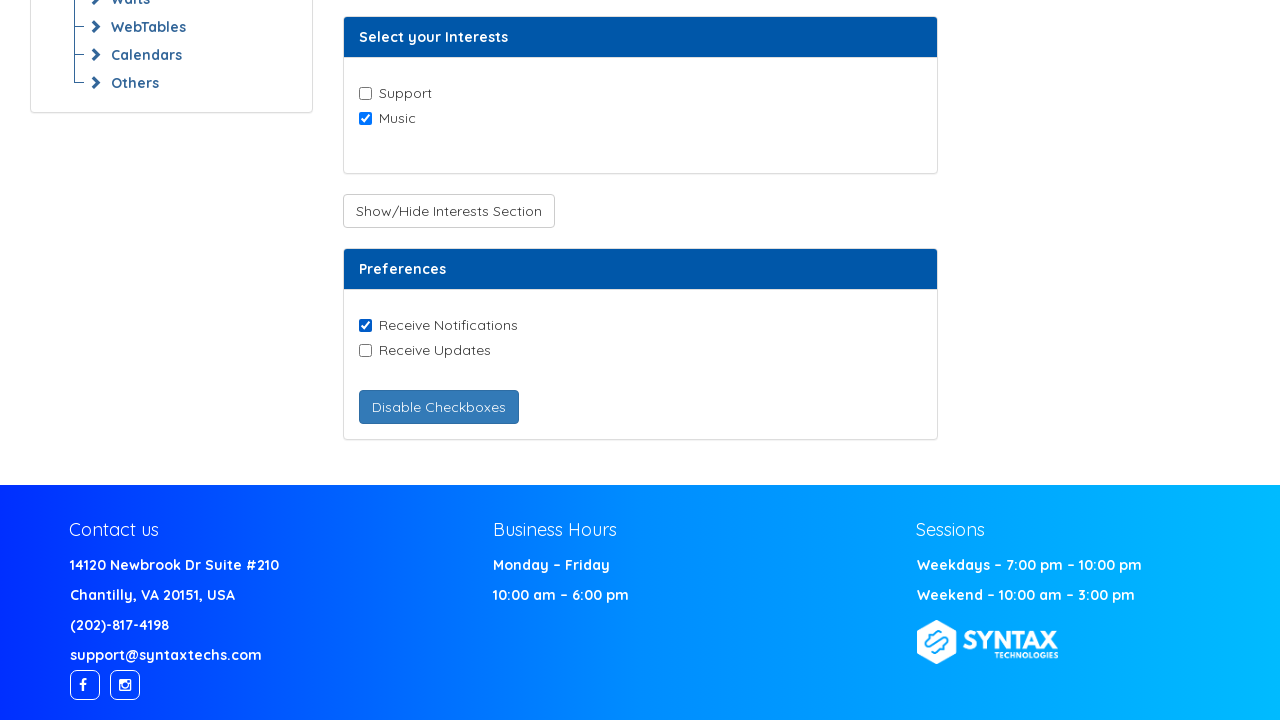

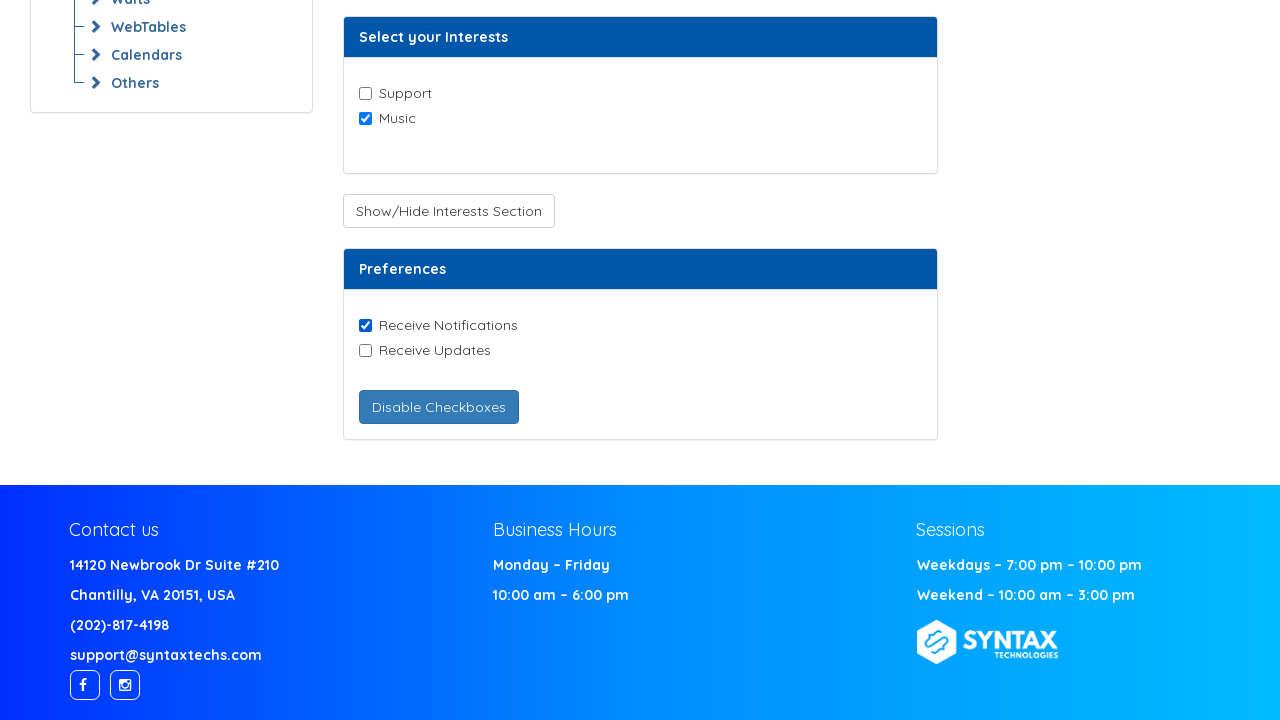